Tests that clicking the registration link on the Koel app homepage navigates to the registration page.

Starting URL: https://qa.koel.app/

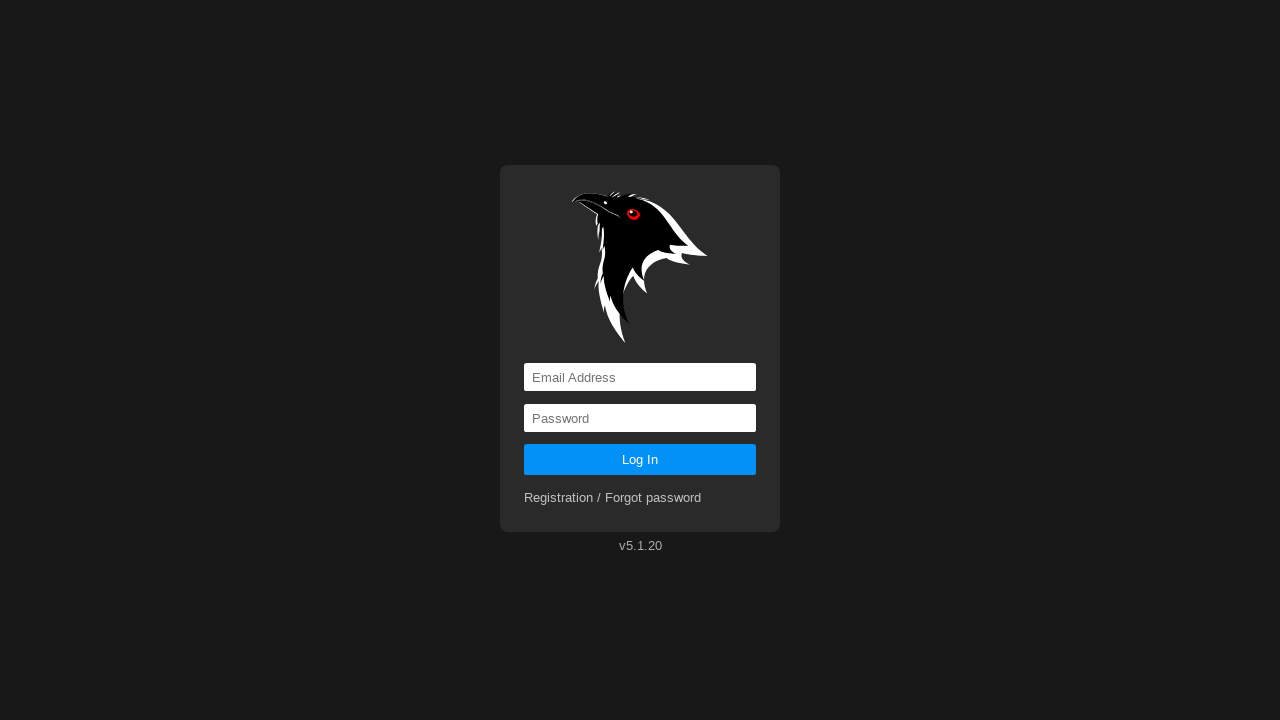

Clicked on the registration link at (613, 498) on a[href='registration']
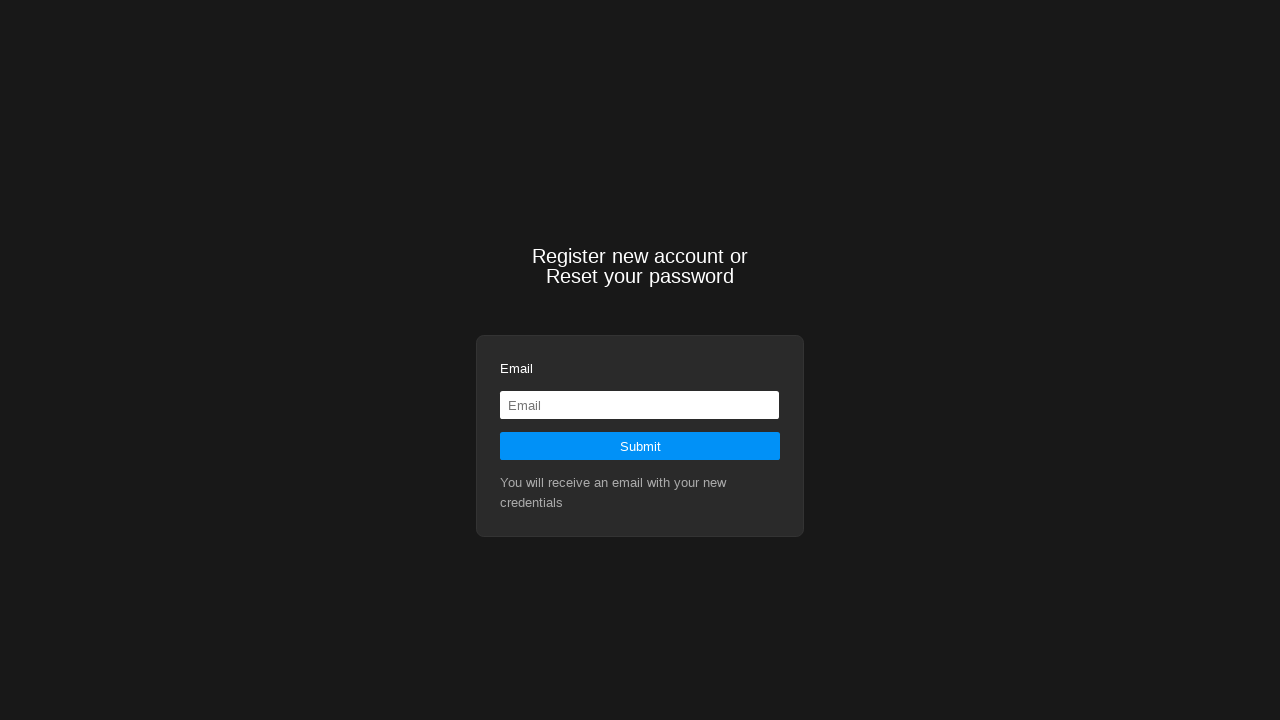

Navigated to registration page at https://qa.koel.app/registration
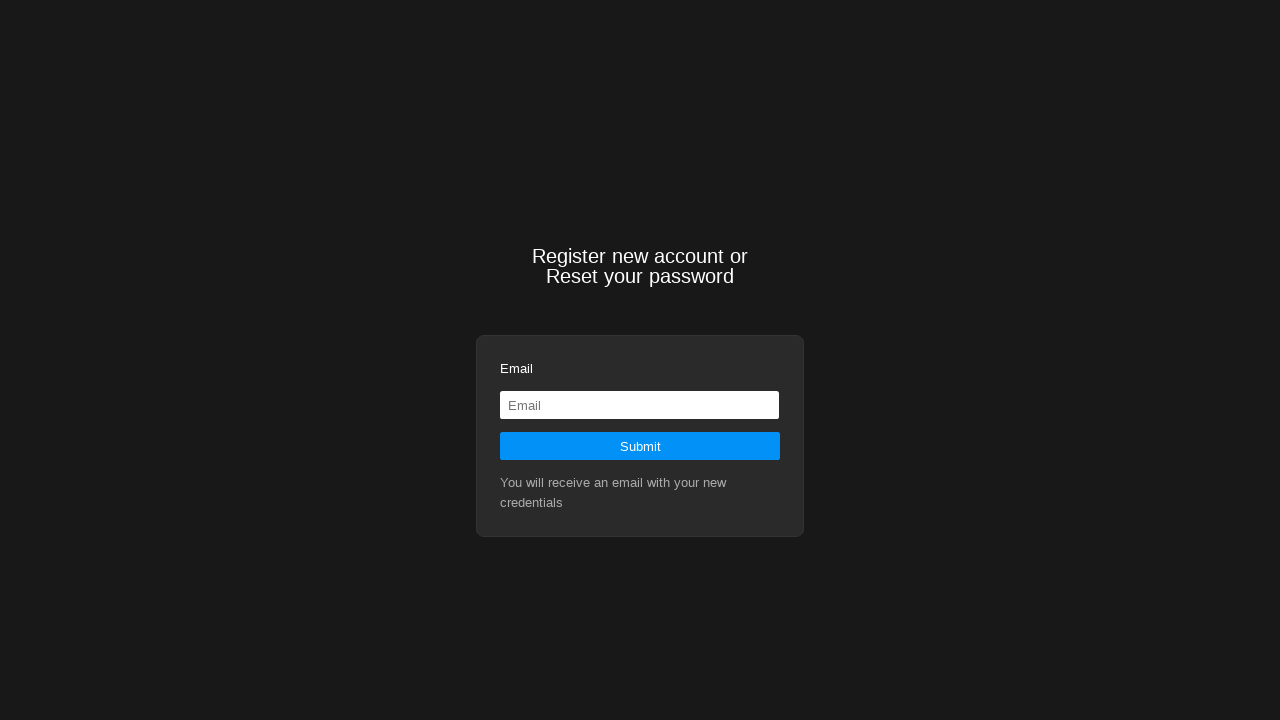

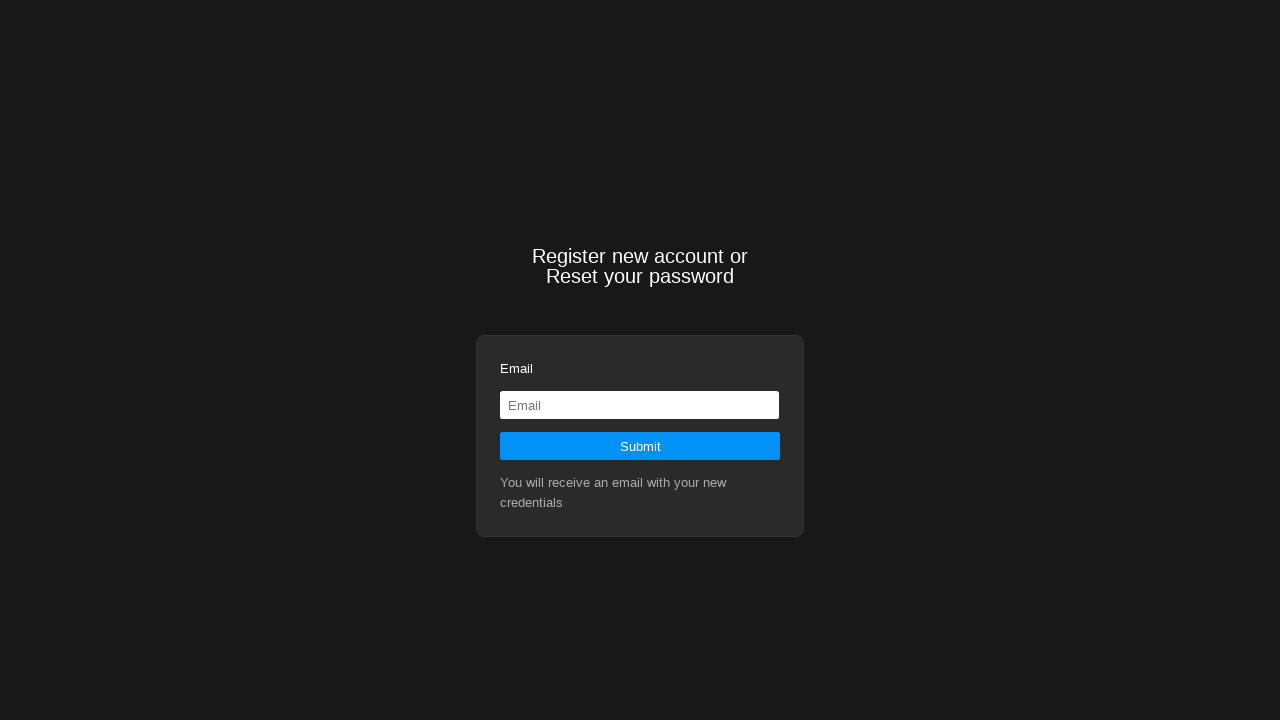